Verifies page titles across multiple e-commerce websites (Wayfair, Walmart, West Elm) by checking if the URL contains the page title text.

Starting URL: https://wayfair.com/

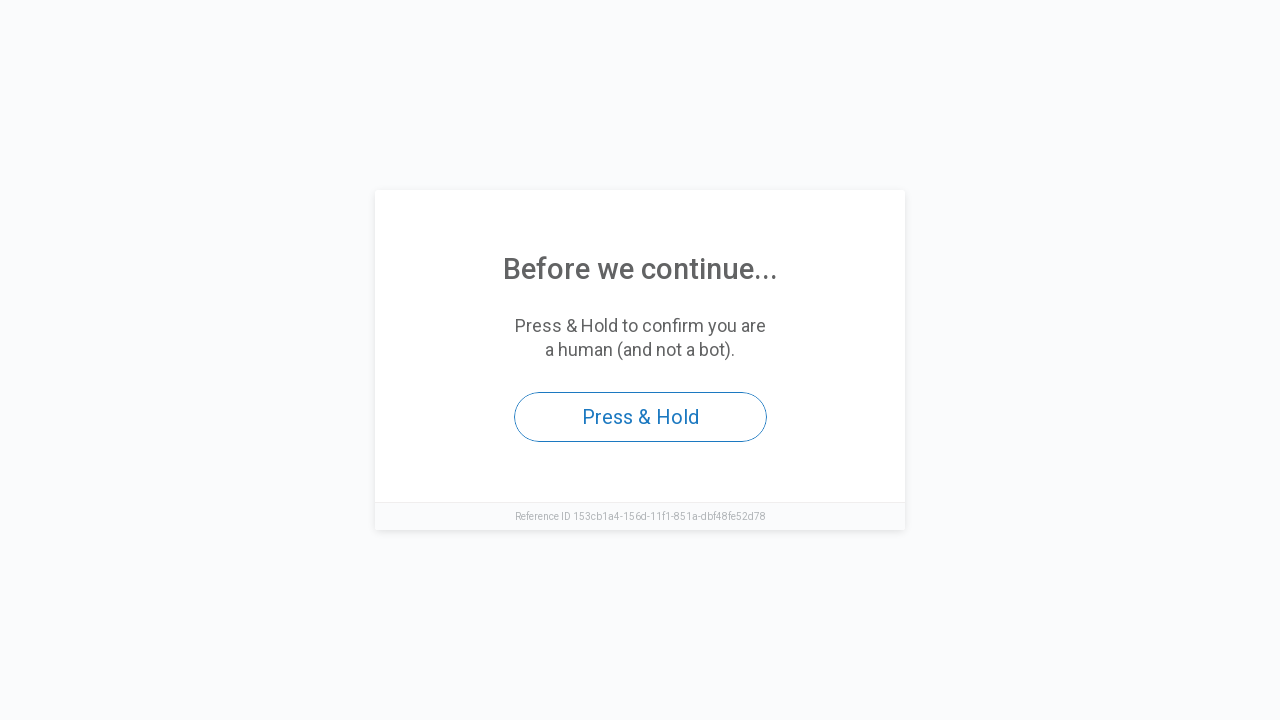

Retrieved page title from wayfair.com
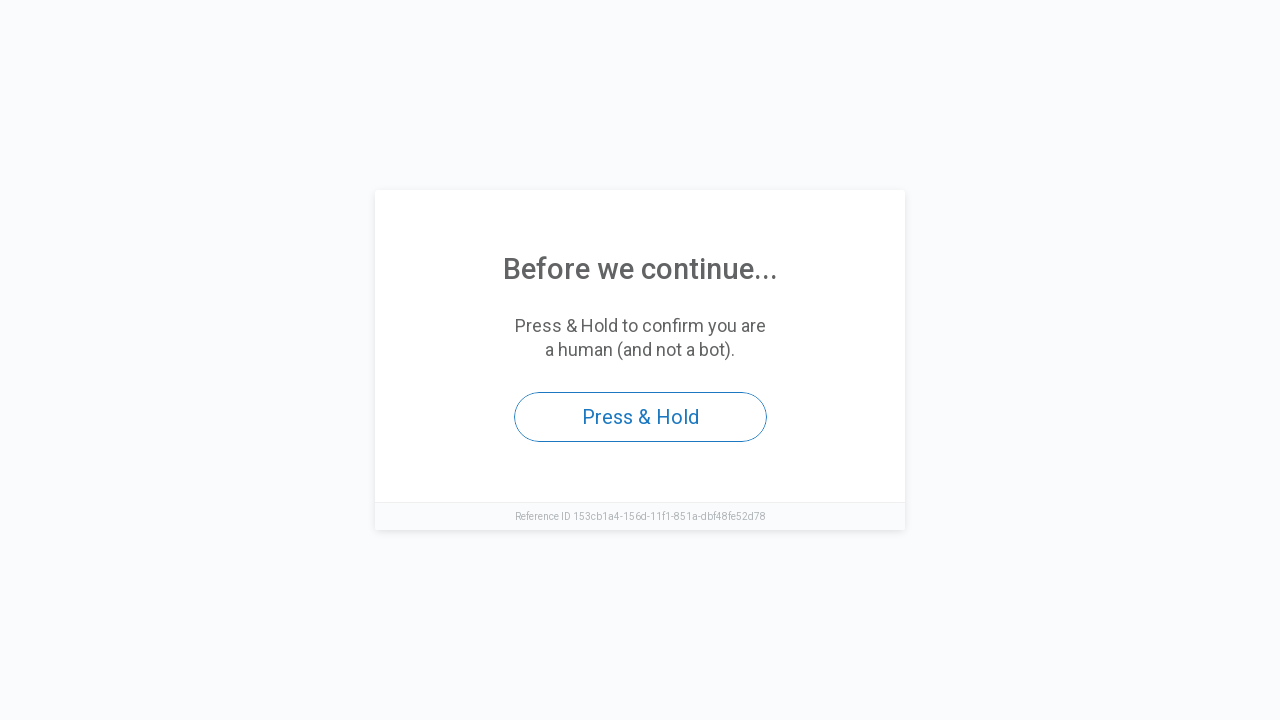

Title verification failed for wayfair.com
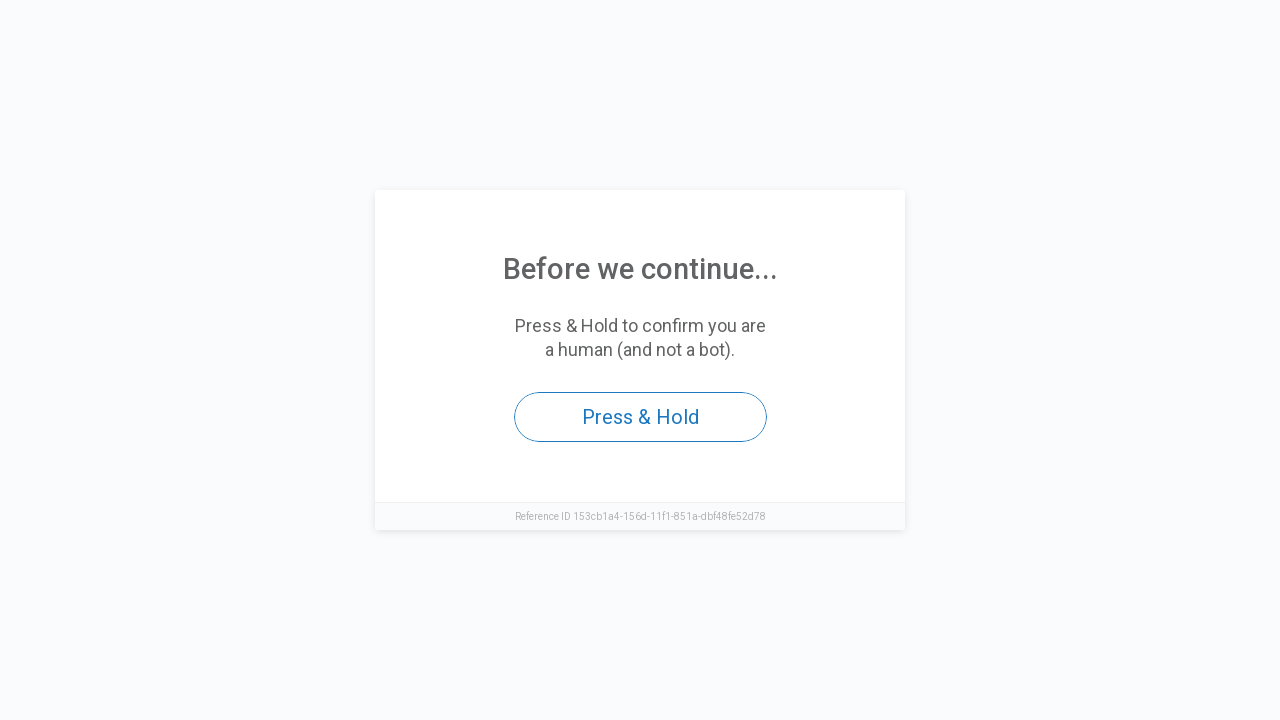

Navigated to walmart.com
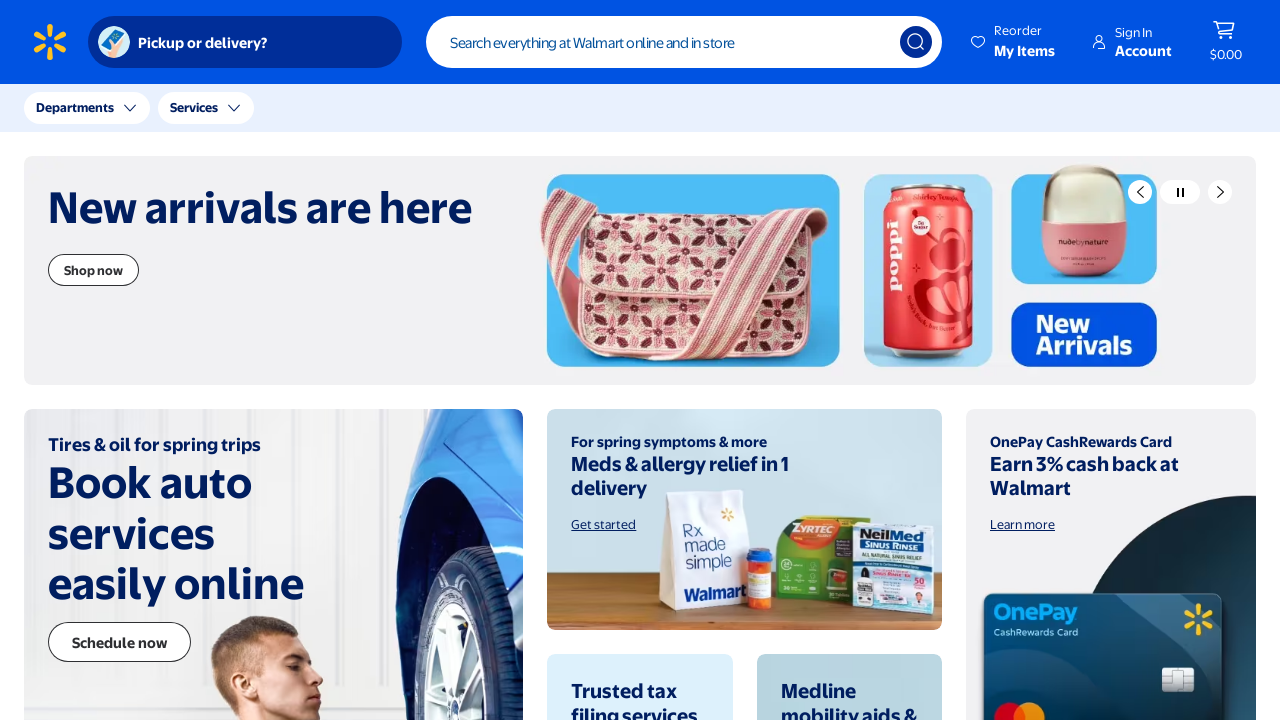

Retrieved page title from walmart.com
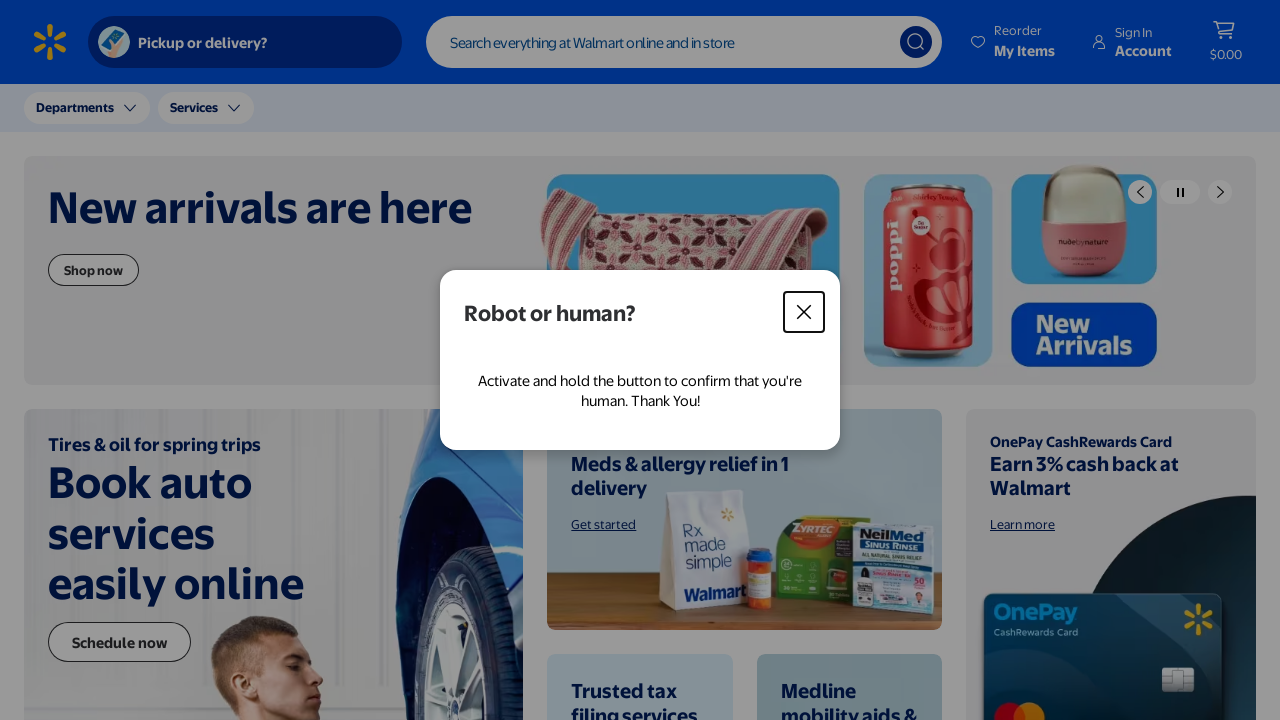

Title verification passed for walmart.com
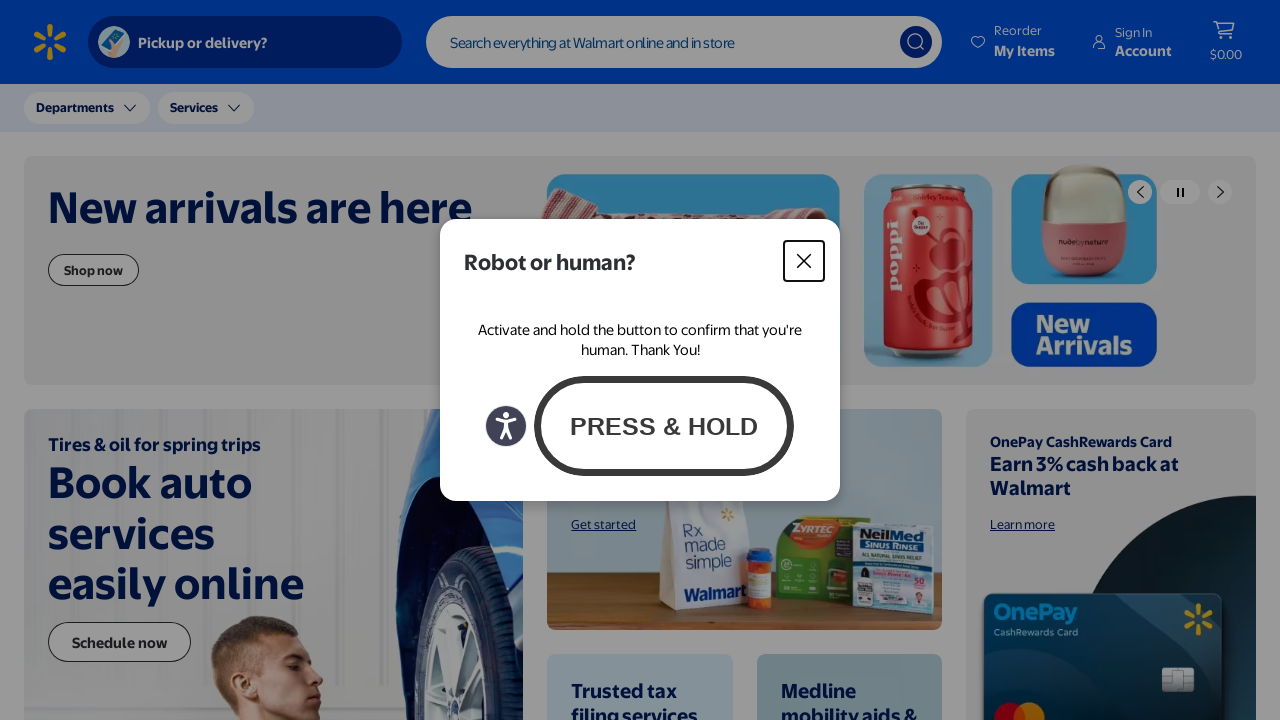

Navigated to westelm.com
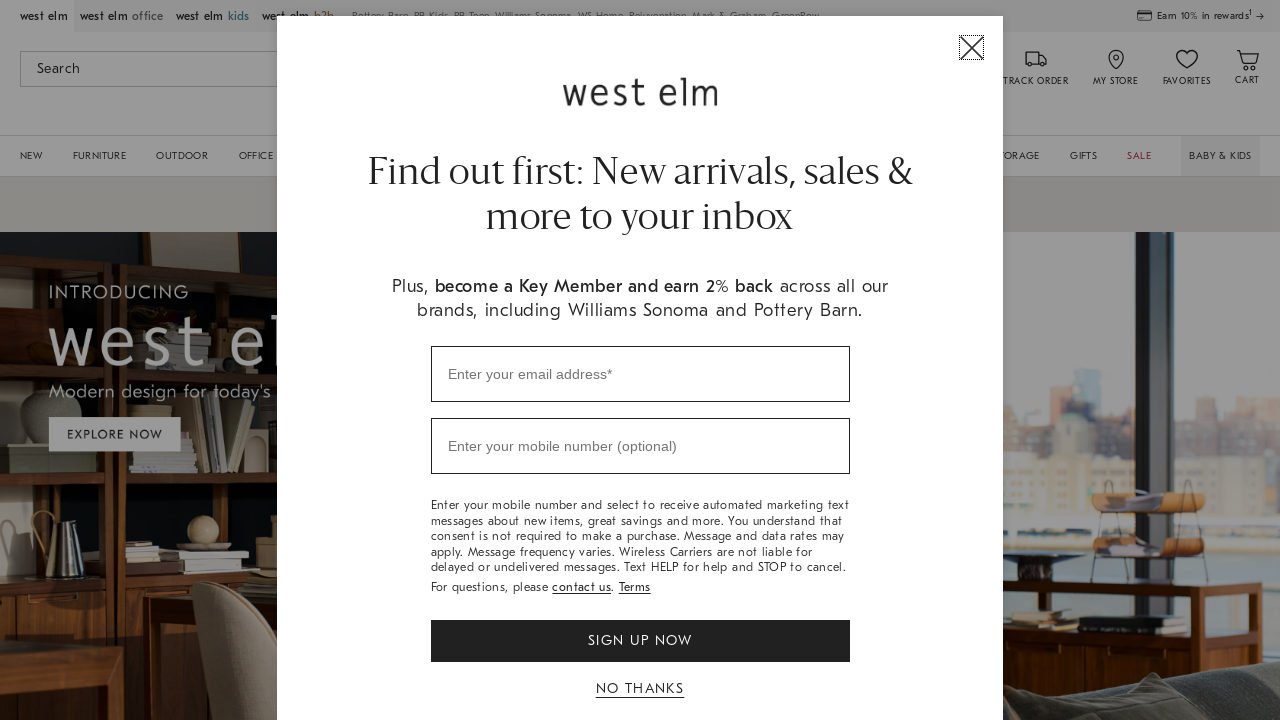

Retrieved page title from westelm.com
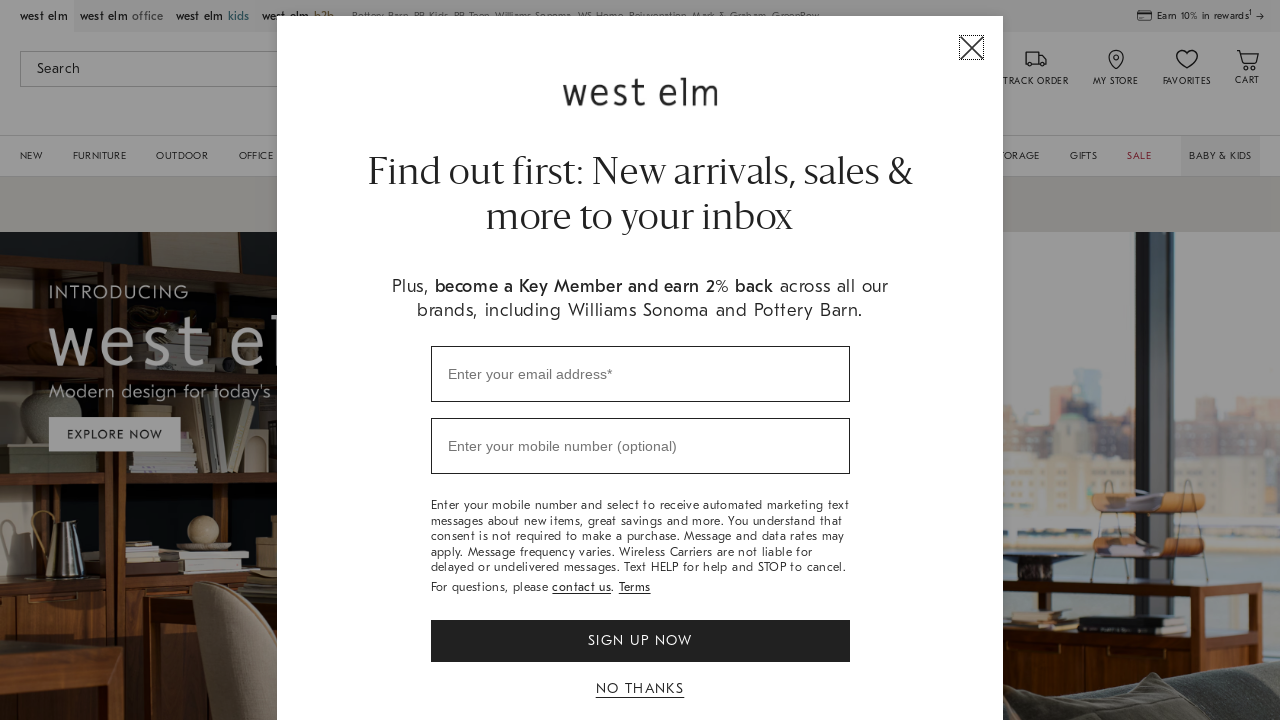

Title verification passed for westelm.com
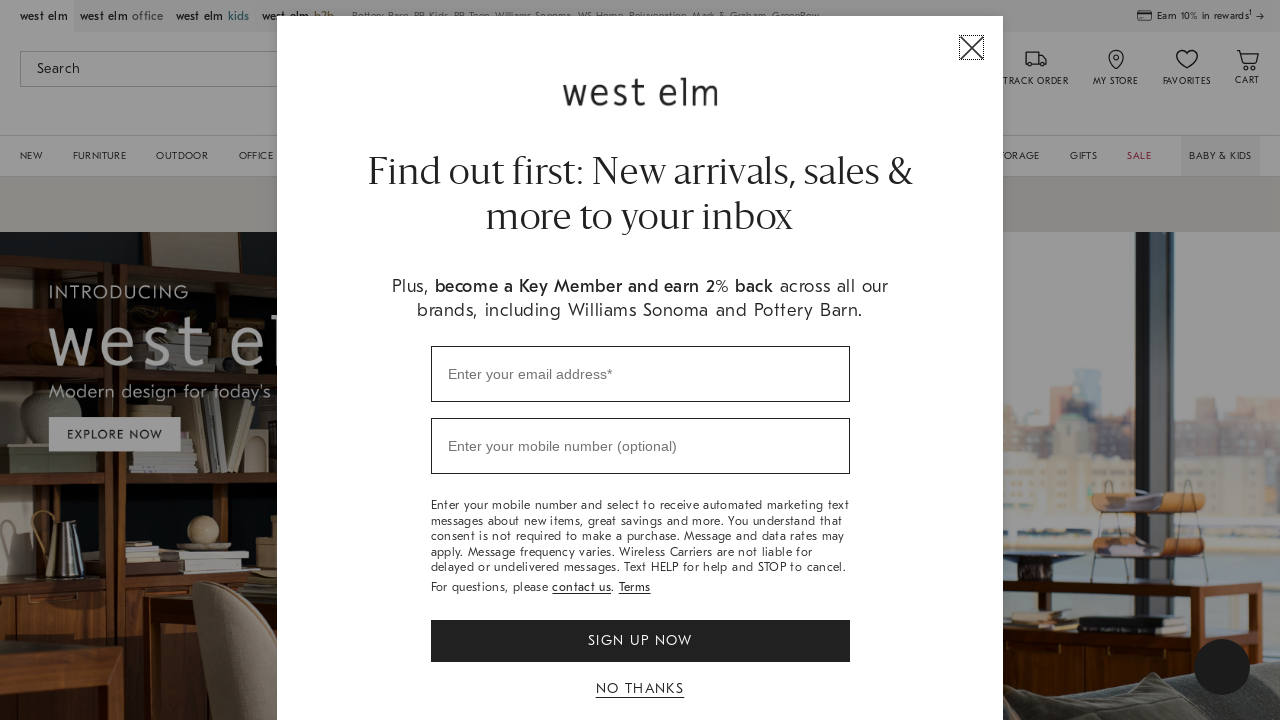

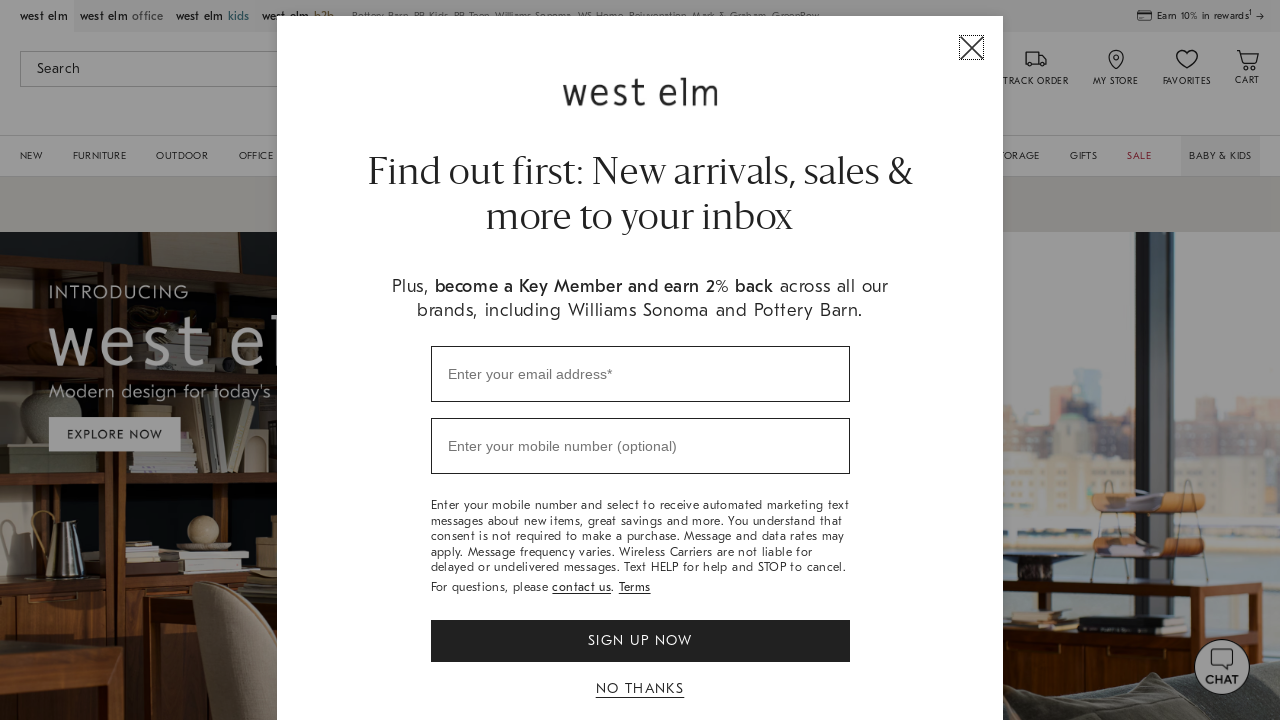